Tests checkbox functionality by iterating through all discount checkboxes, verifying they are initially unchecked, clicking each one, and verifying they become checked.

Starting URL: https://rahulshettyacademy.com/dropdownsPractise/

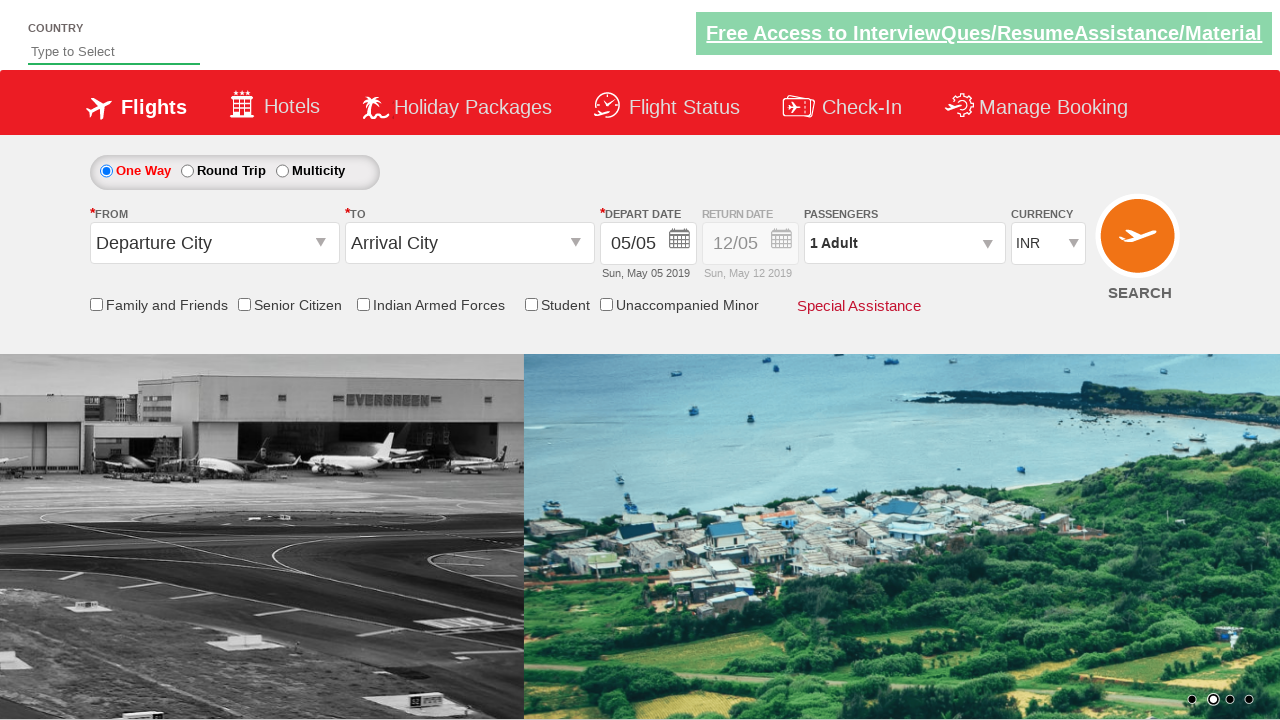

Navigated to https://rahulshettyacademy.com/dropdownsPractise/
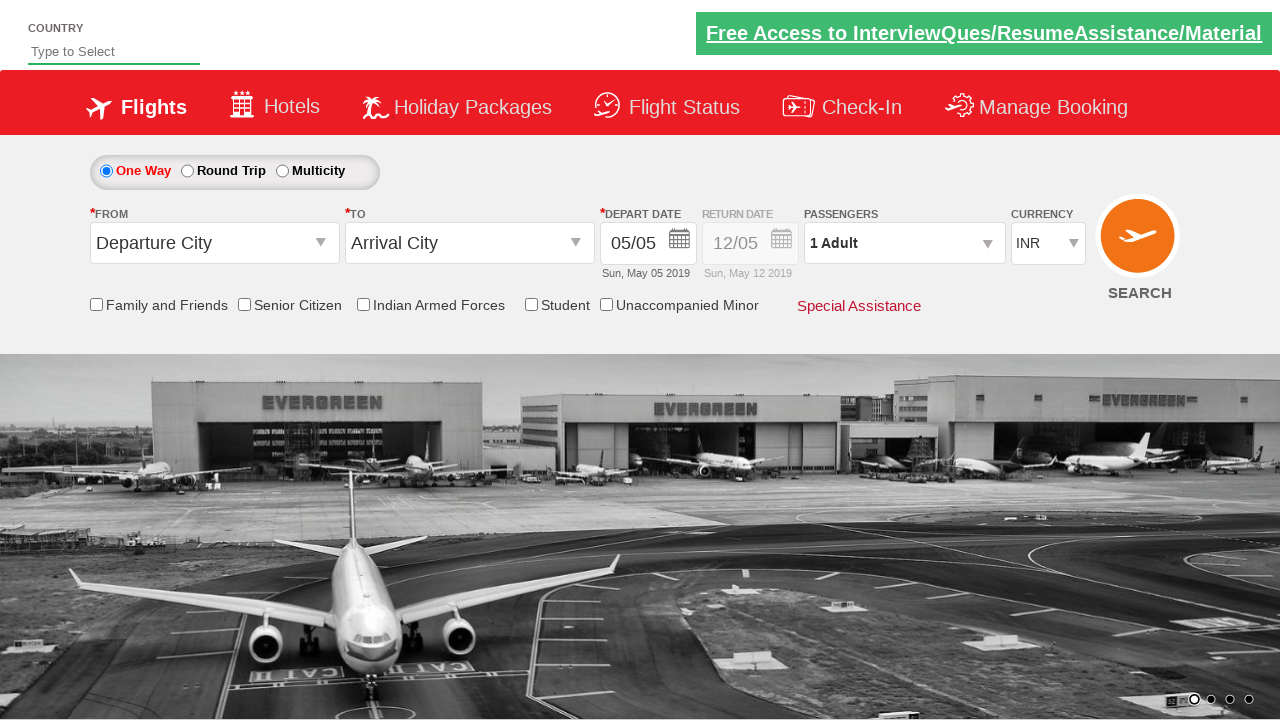

Located all discount checkboxes
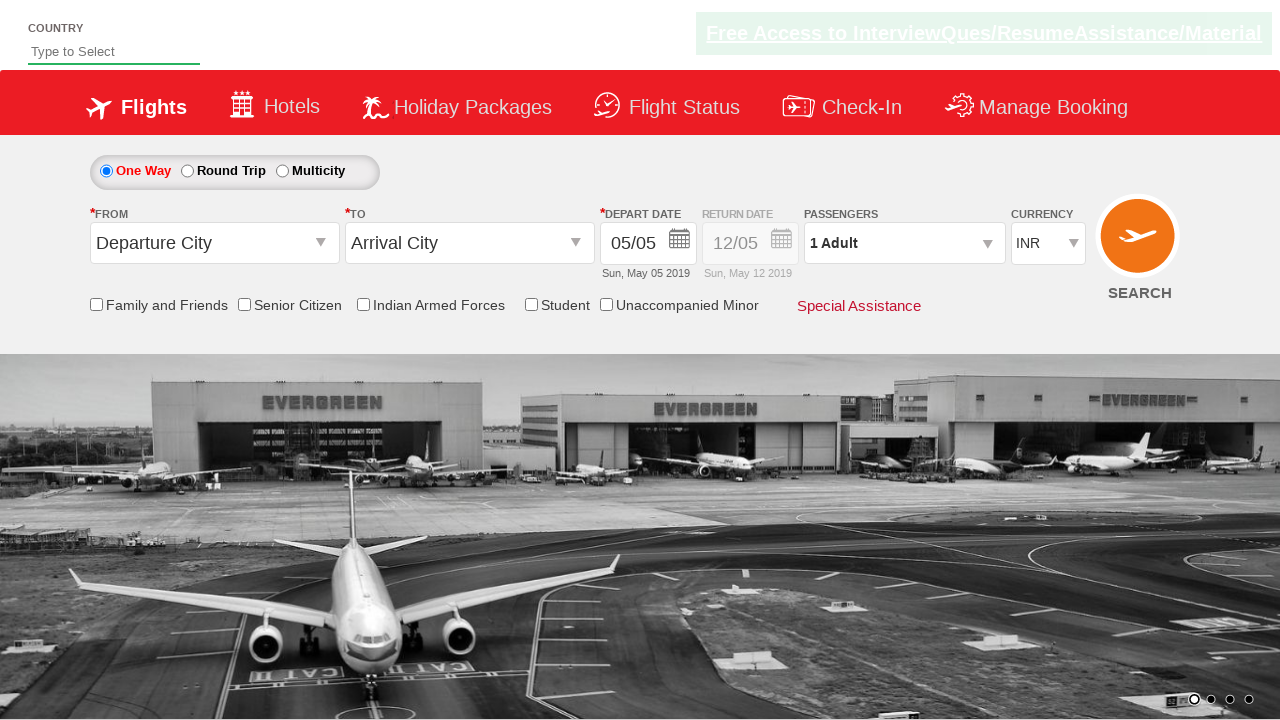

Found 5 discount checkboxes
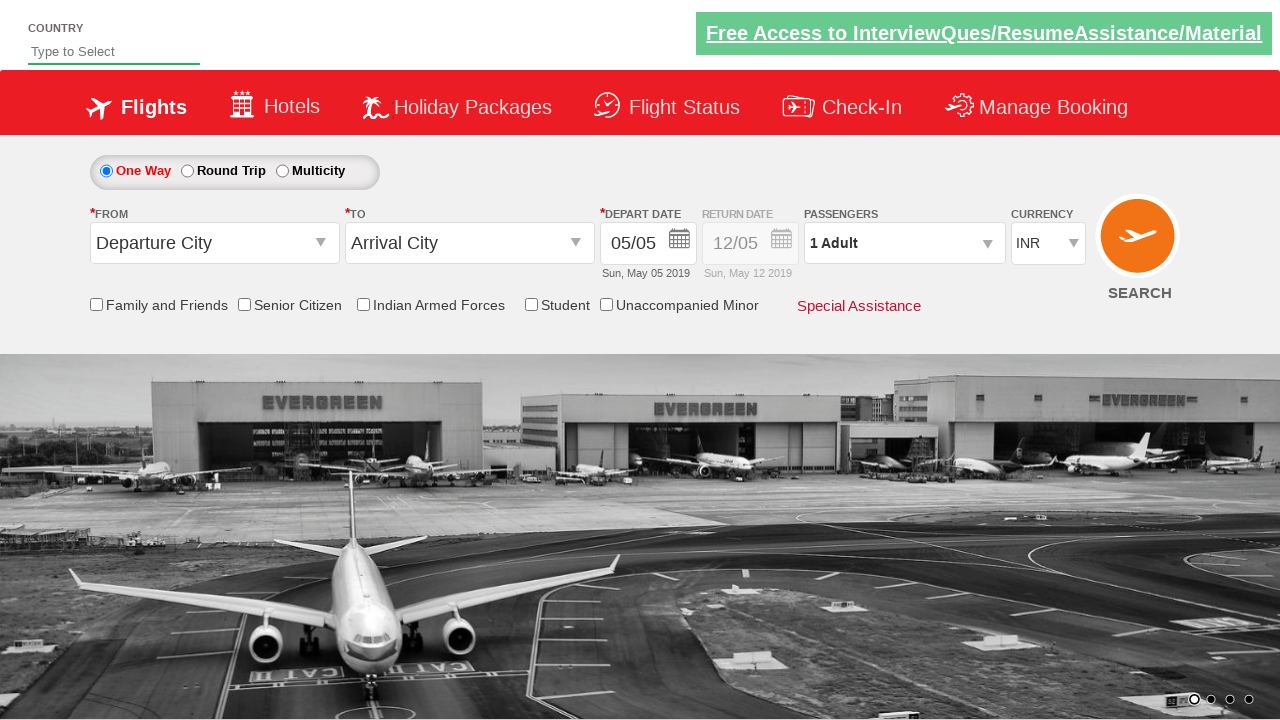

Selected checkbox 1 of 5
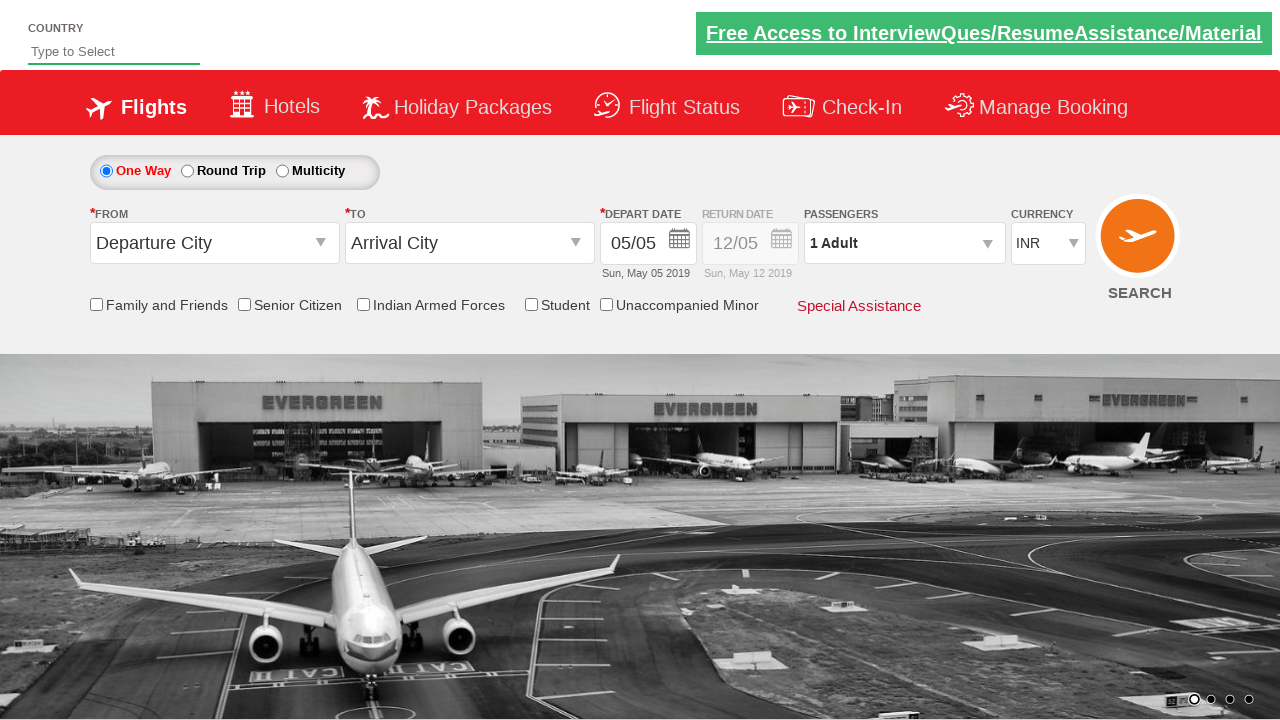

Verified checkbox 1 is initially unchecked
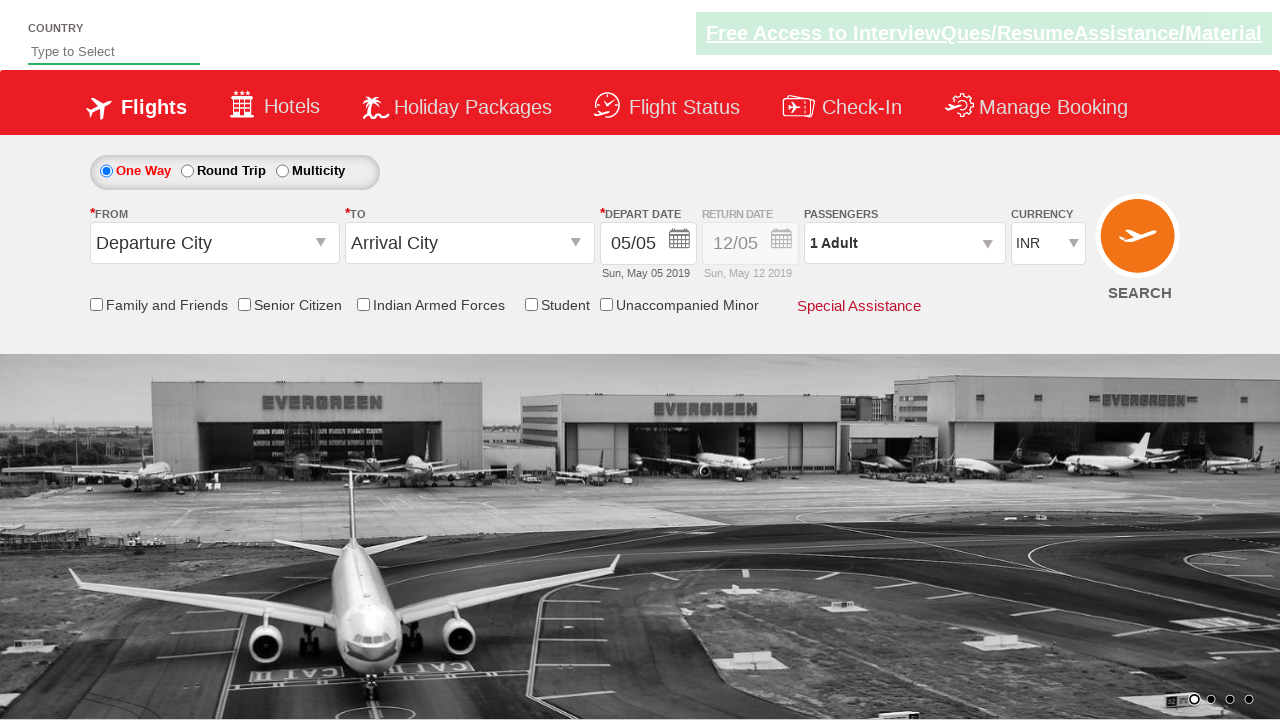

Clicked checkbox 1 at (96, 304) on xpath=//div[@id='discount-checkbox']/descendant::input >> nth=0
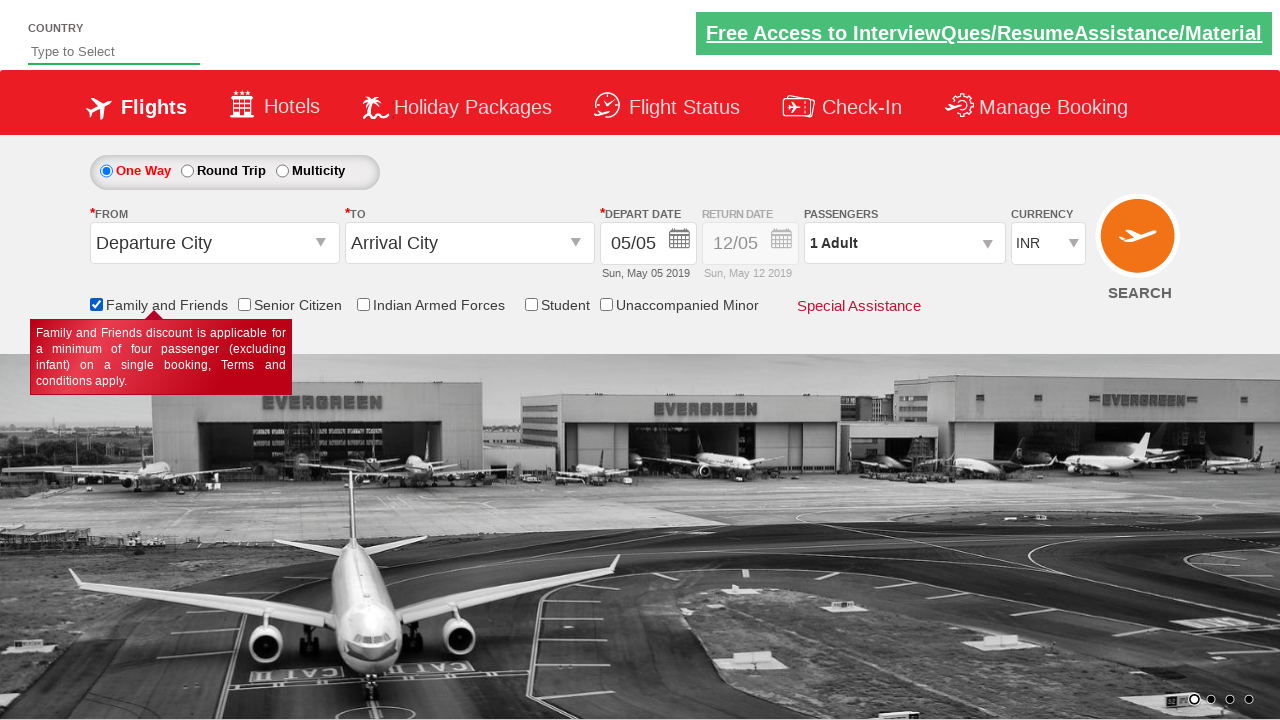

Verified checkbox 1 is now checked
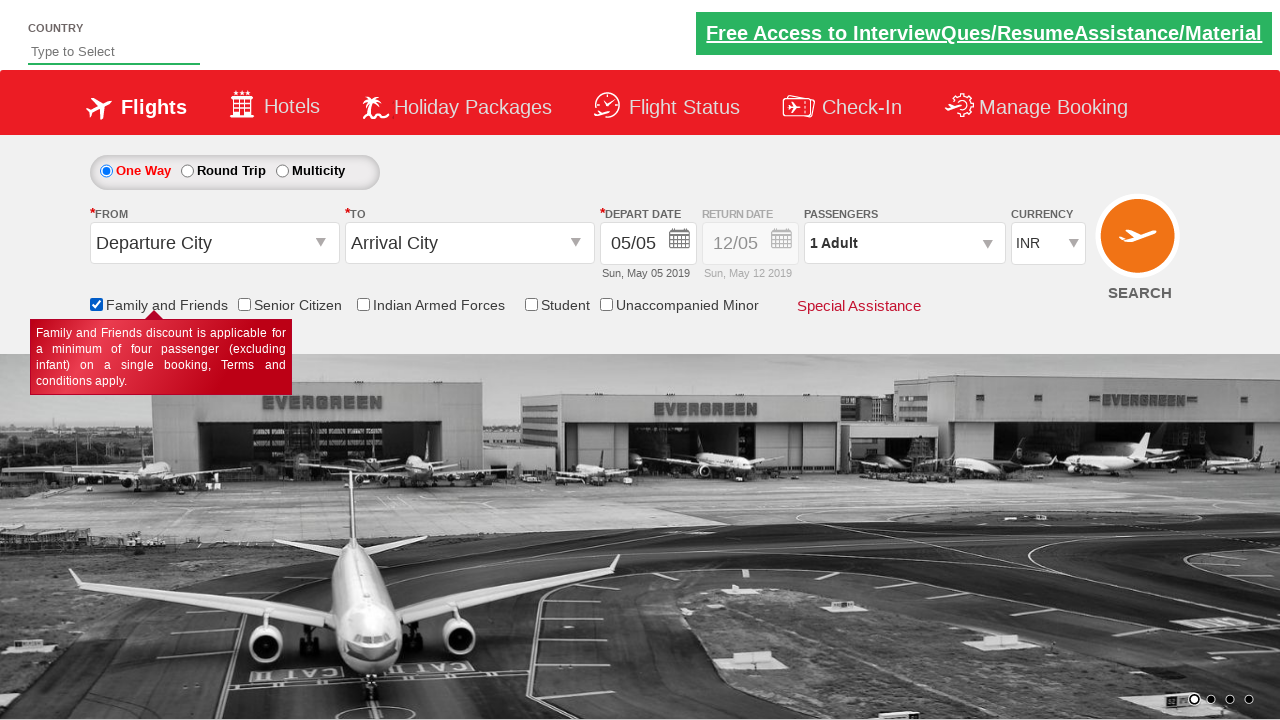

Selected checkbox 2 of 5
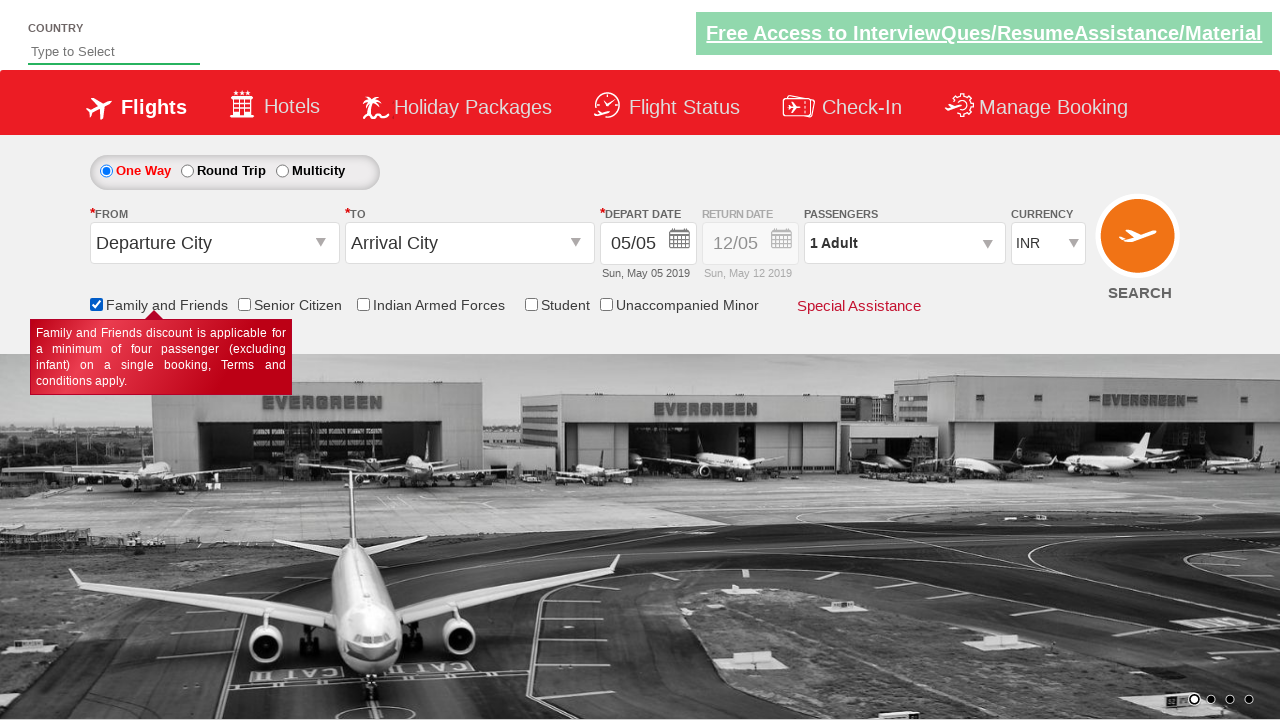

Verified checkbox 2 is initially unchecked
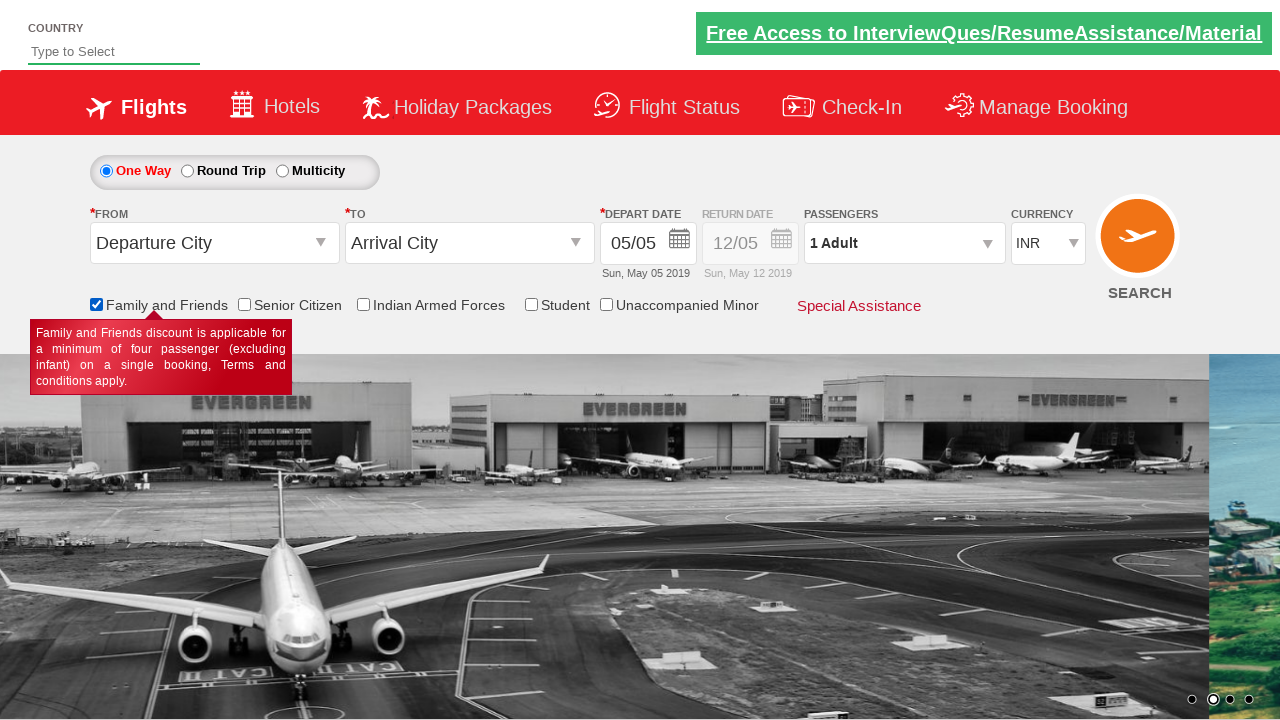

Clicked checkbox 2 at (244, 304) on xpath=//div[@id='discount-checkbox']/descendant::input >> nth=1
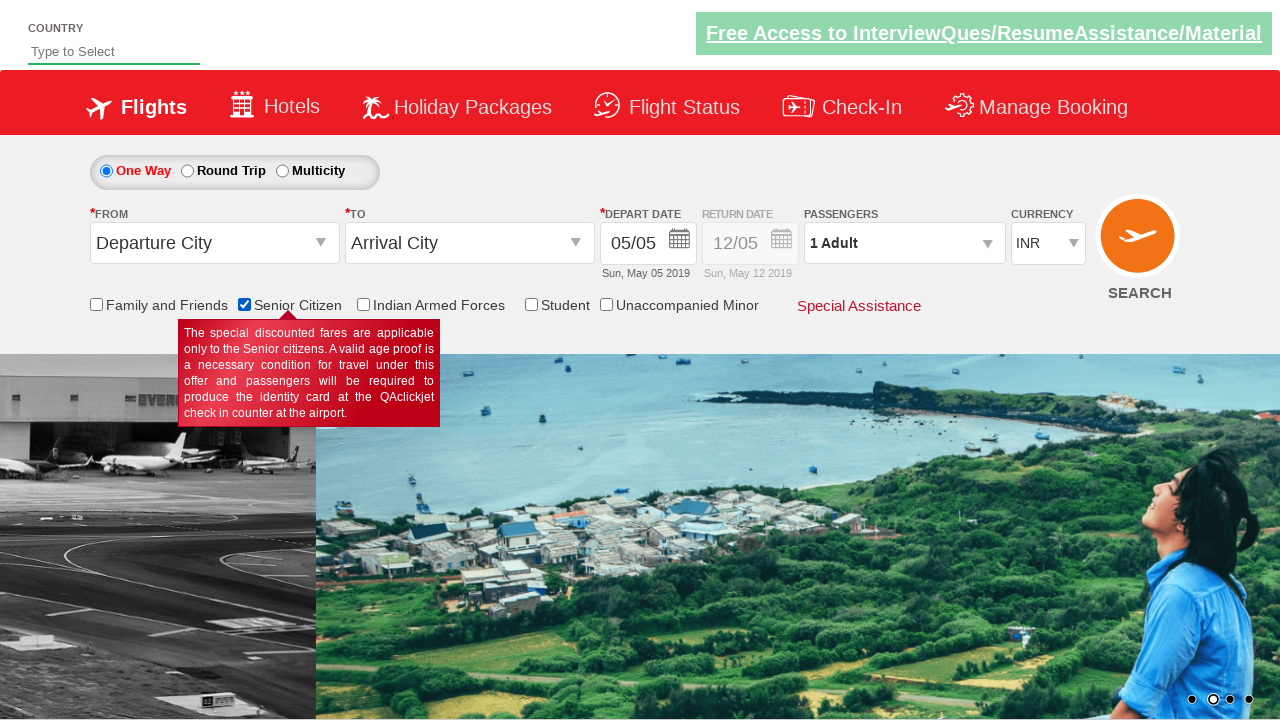

Verified checkbox 2 is now checked
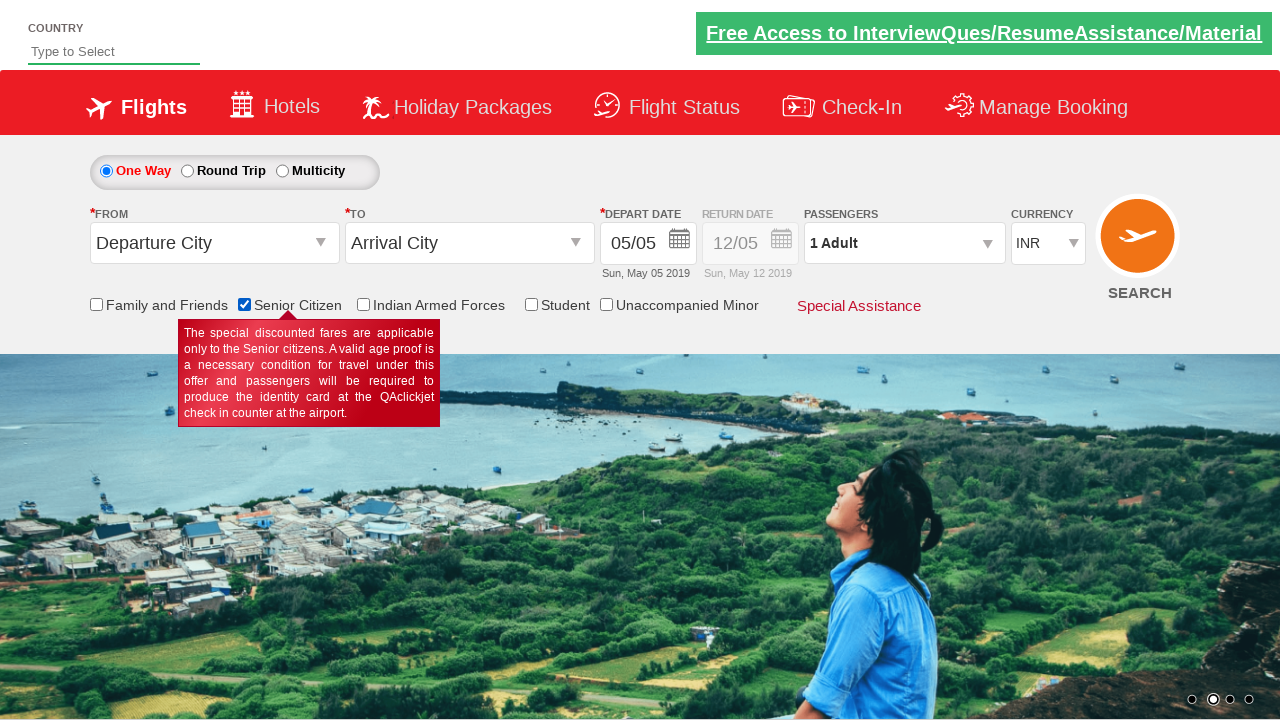

Selected checkbox 3 of 5
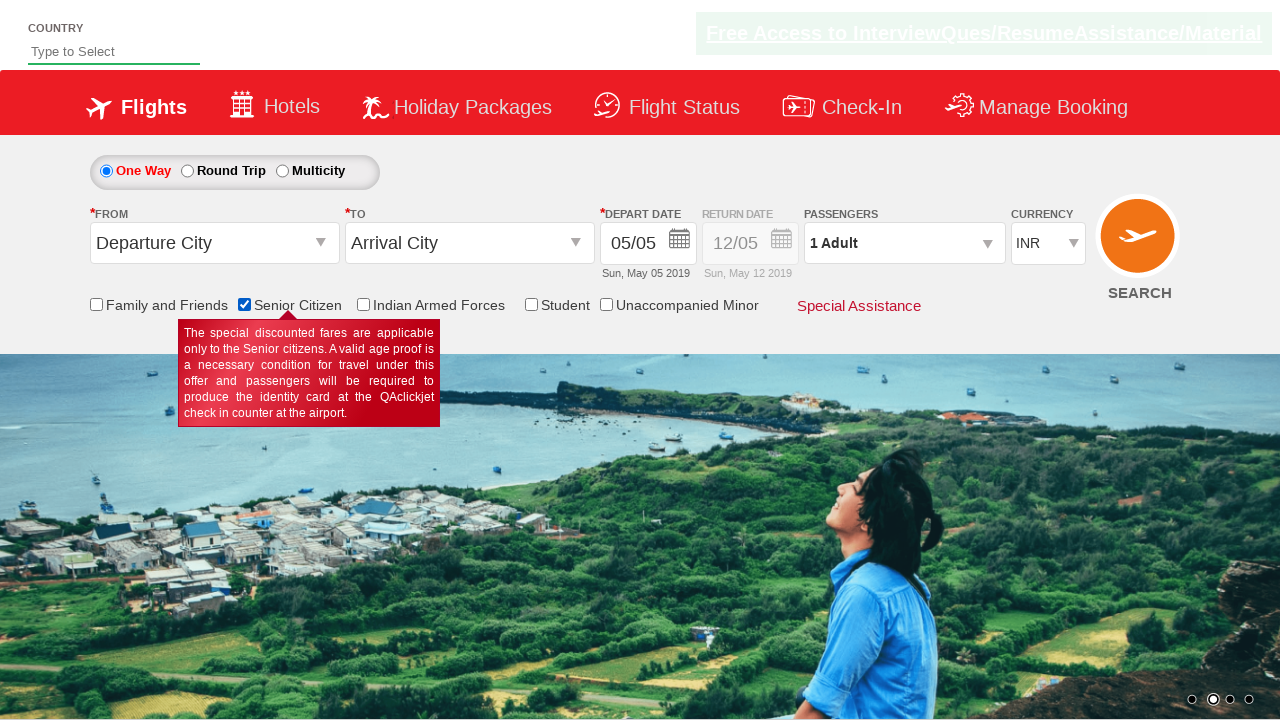

Verified checkbox 3 is initially unchecked
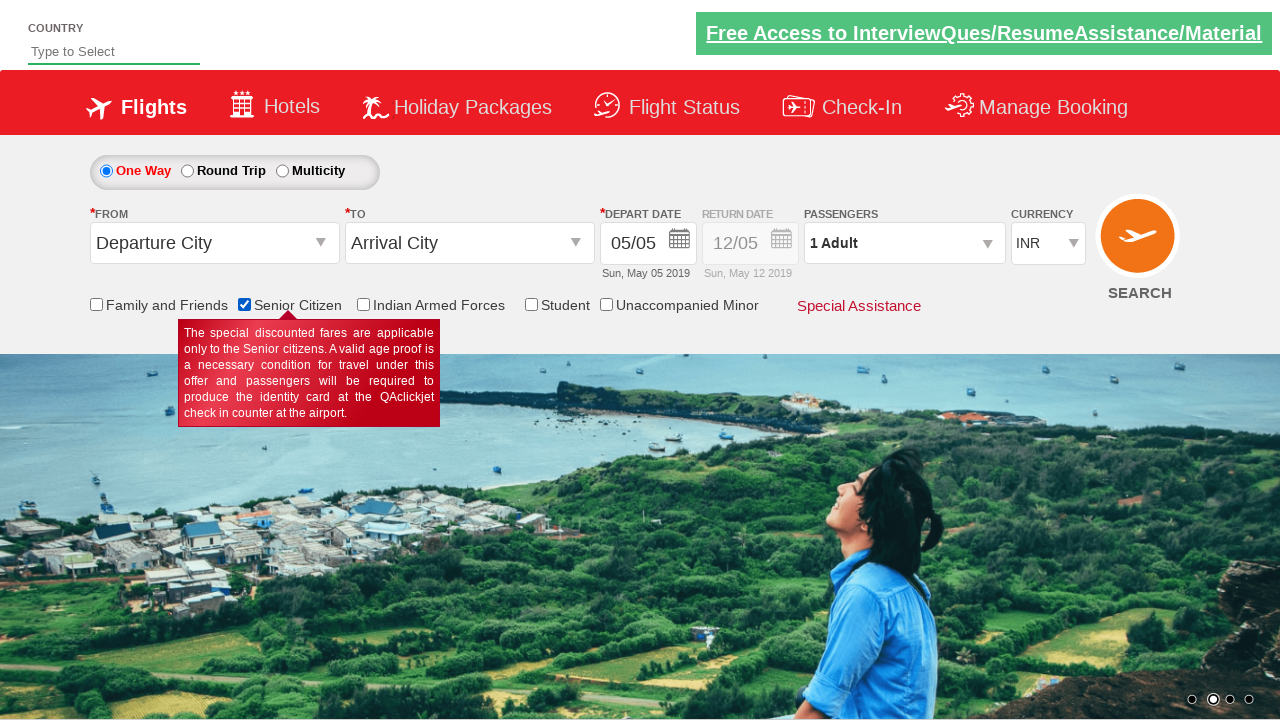

Clicked checkbox 3 at (363, 304) on xpath=//div[@id='discount-checkbox']/descendant::input >> nth=2
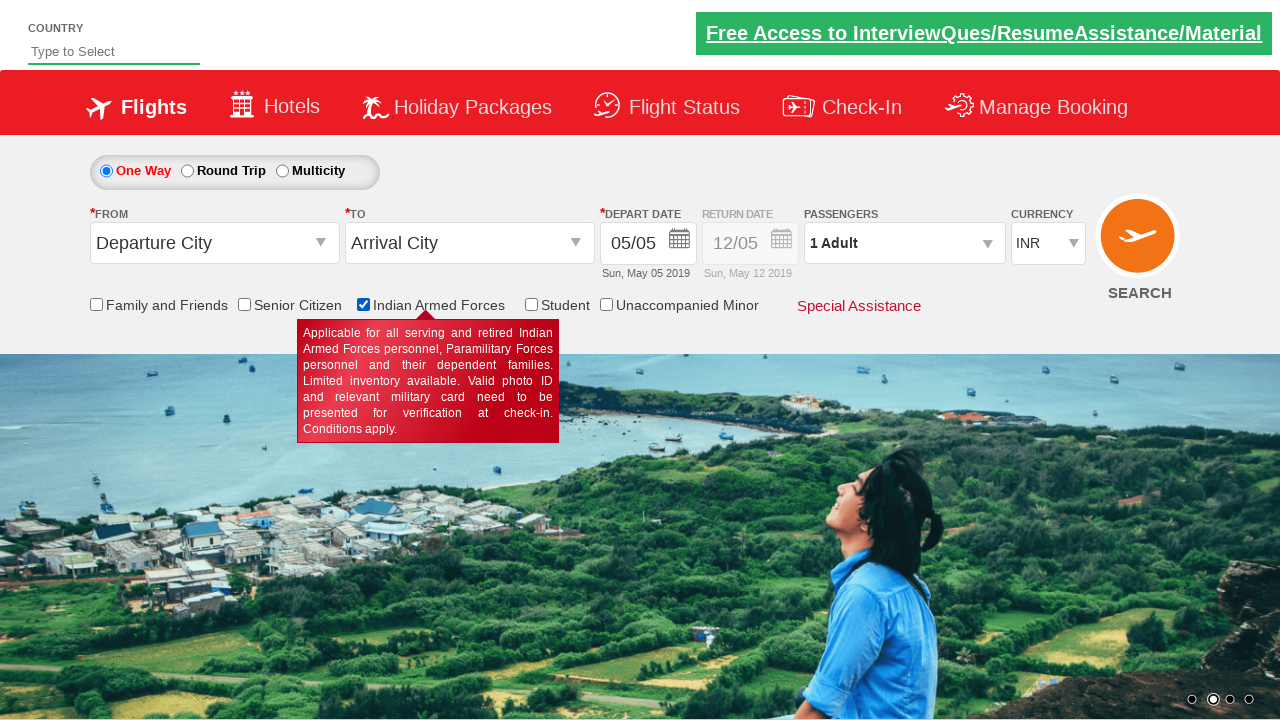

Verified checkbox 3 is now checked
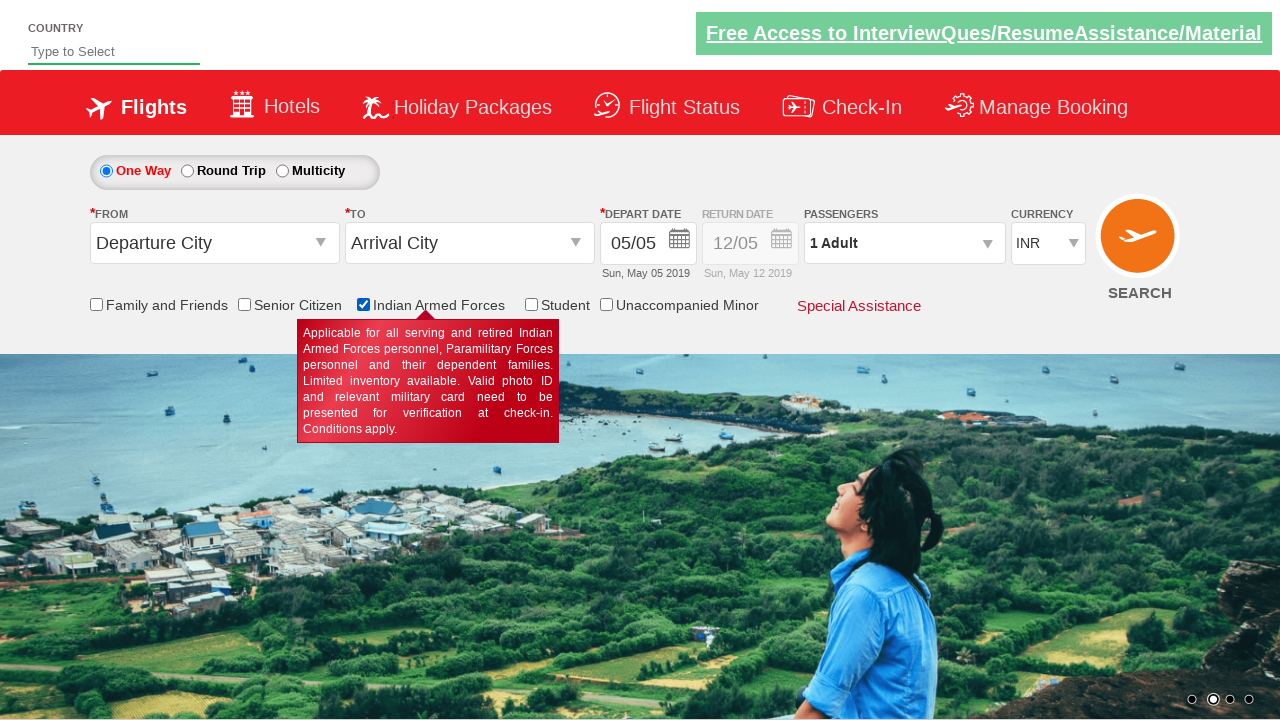

Selected checkbox 4 of 5
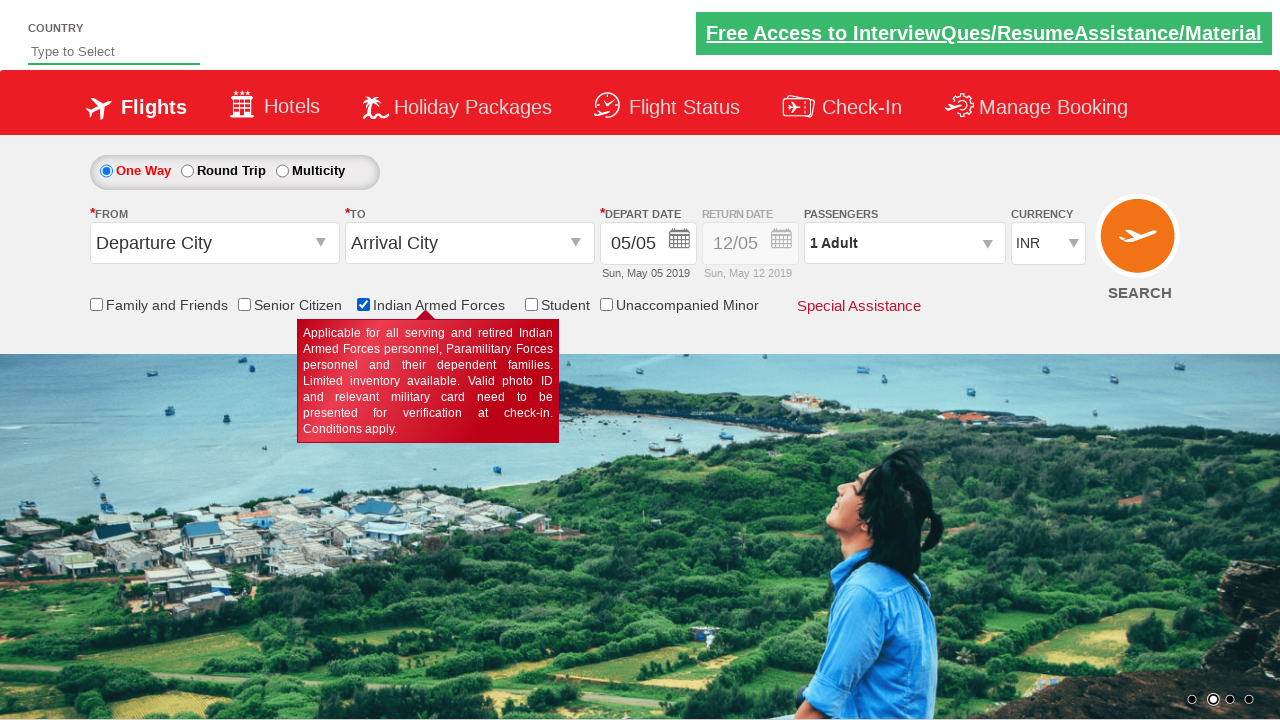

Verified checkbox 4 is initially unchecked
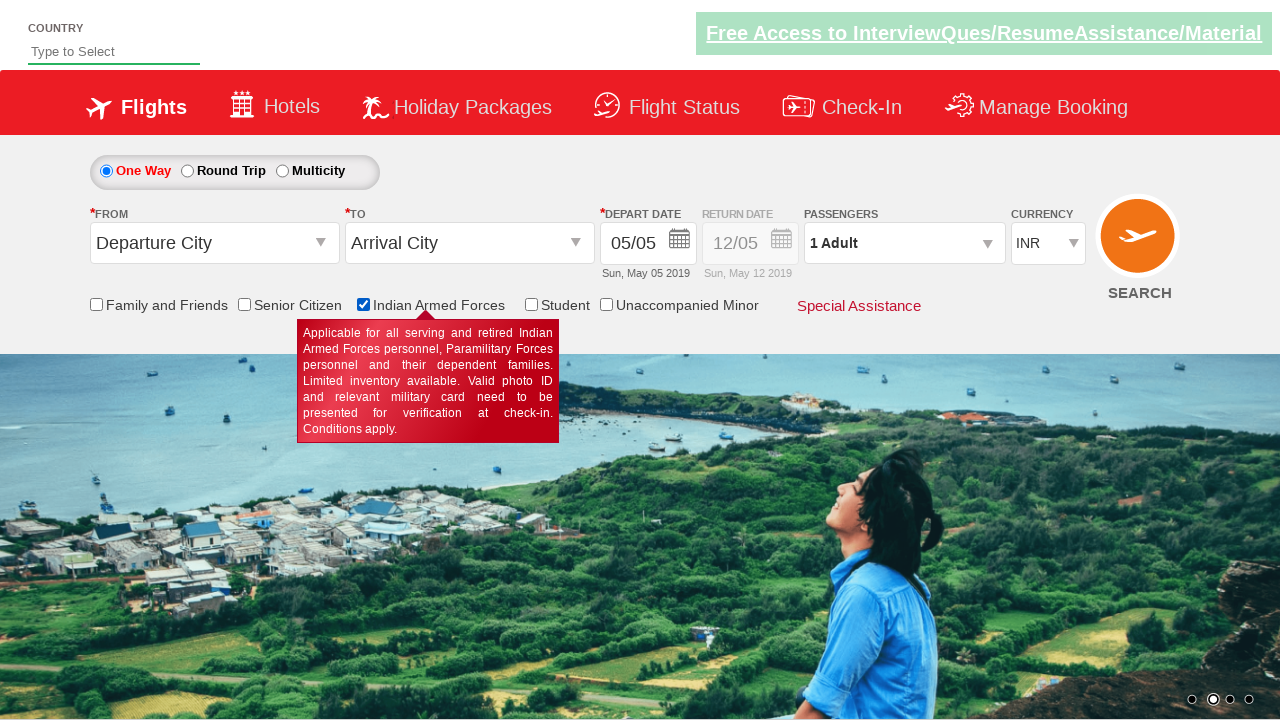

Clicked checkbox 4 at (531, 304) on xpath=//div[@id='discount-checkbox']/descendant::input >> nth=3
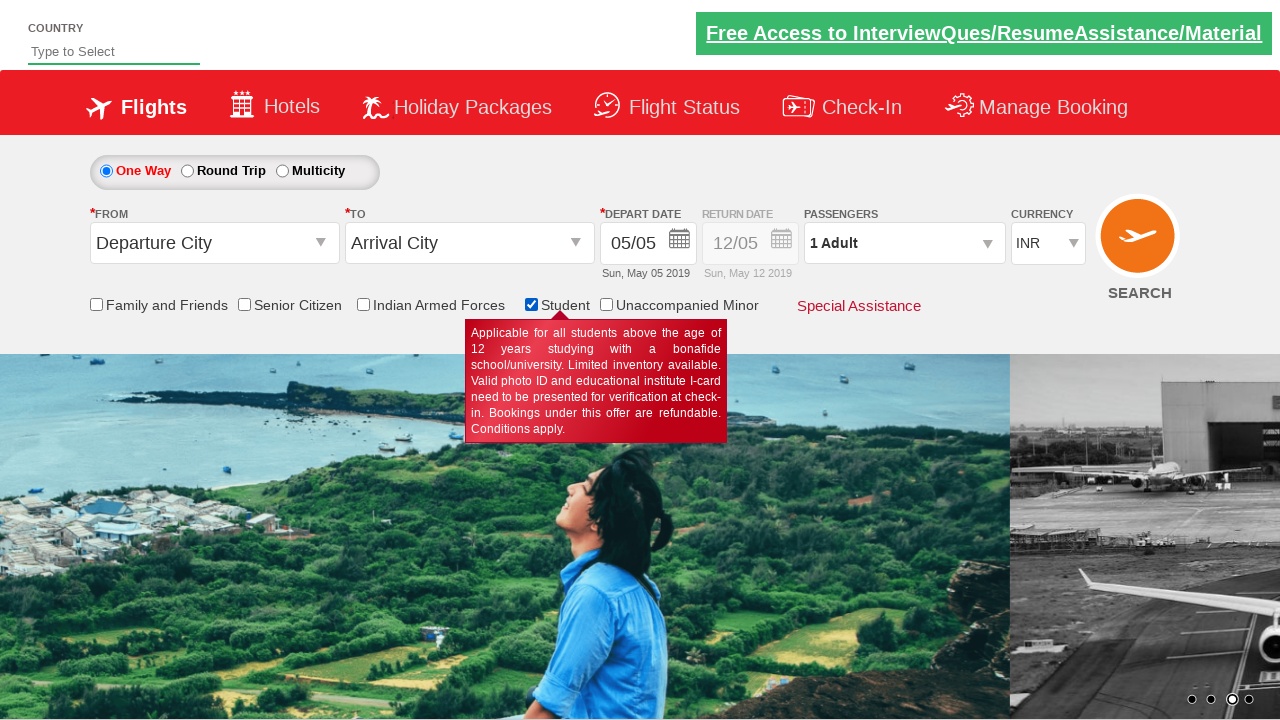

Verified checkbox 4 is now checked
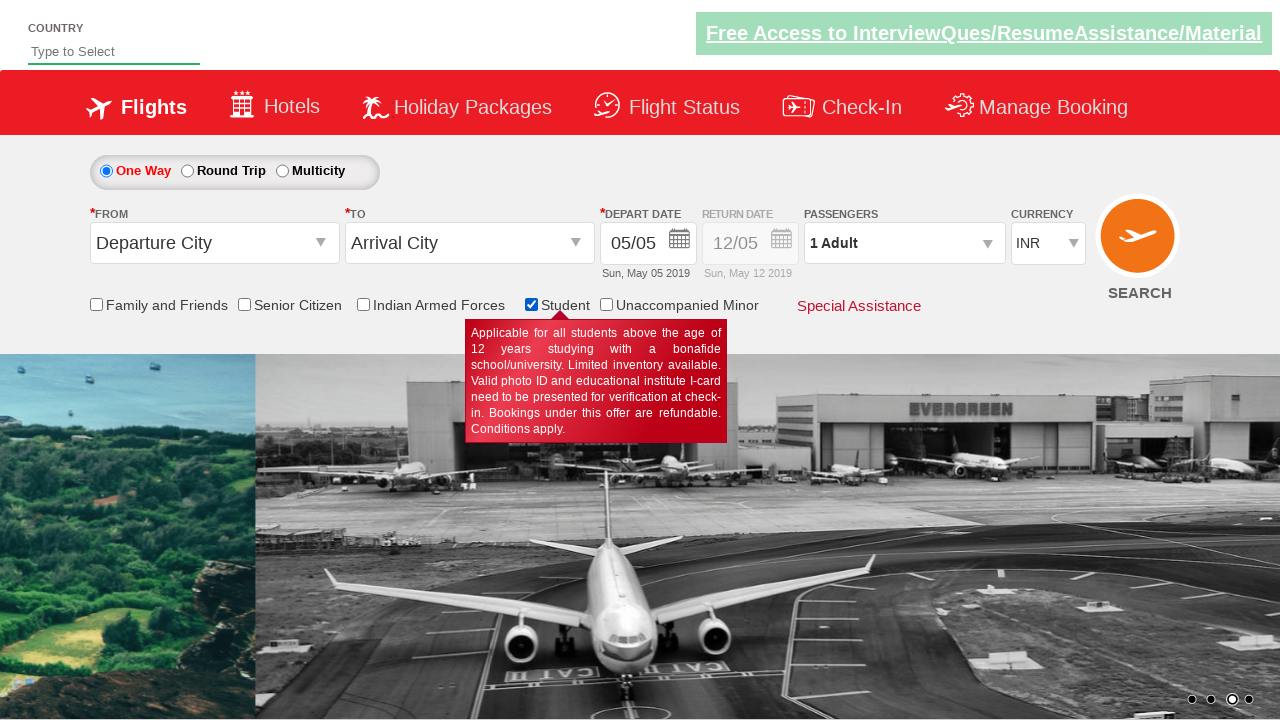

Selected checkbox 5 of 5
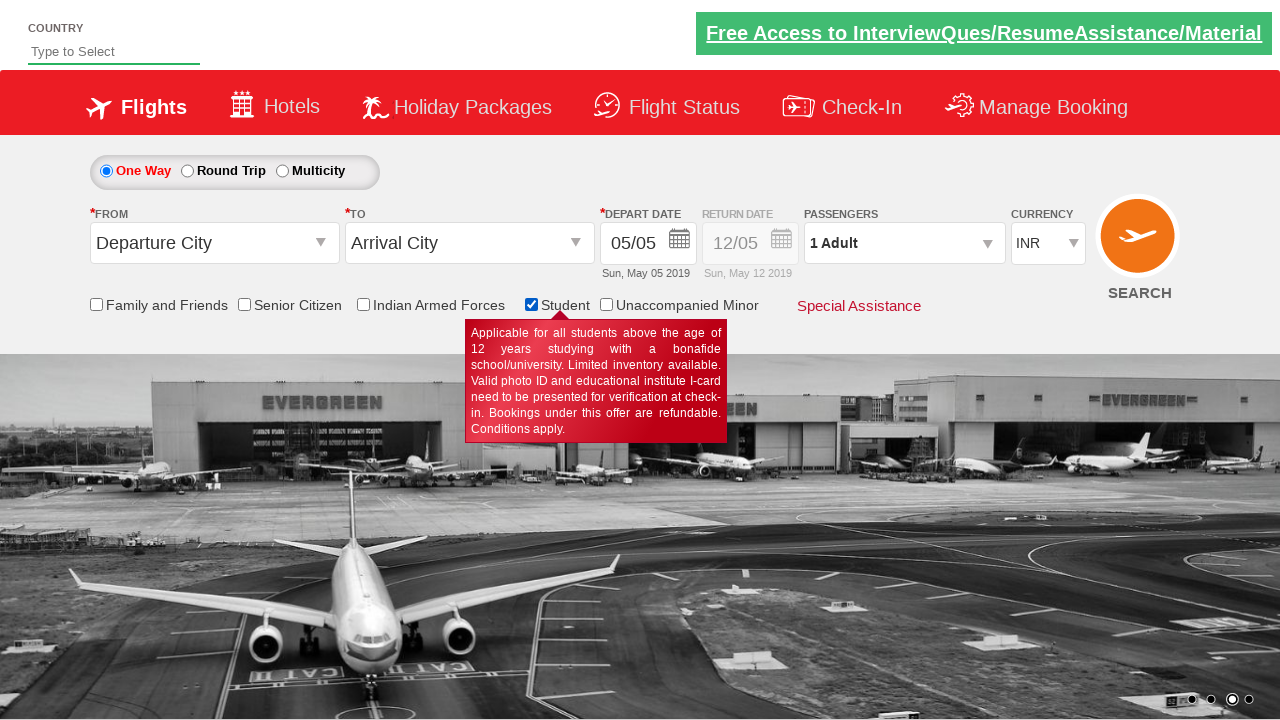

Verified checkbox 5 is initially unchecked
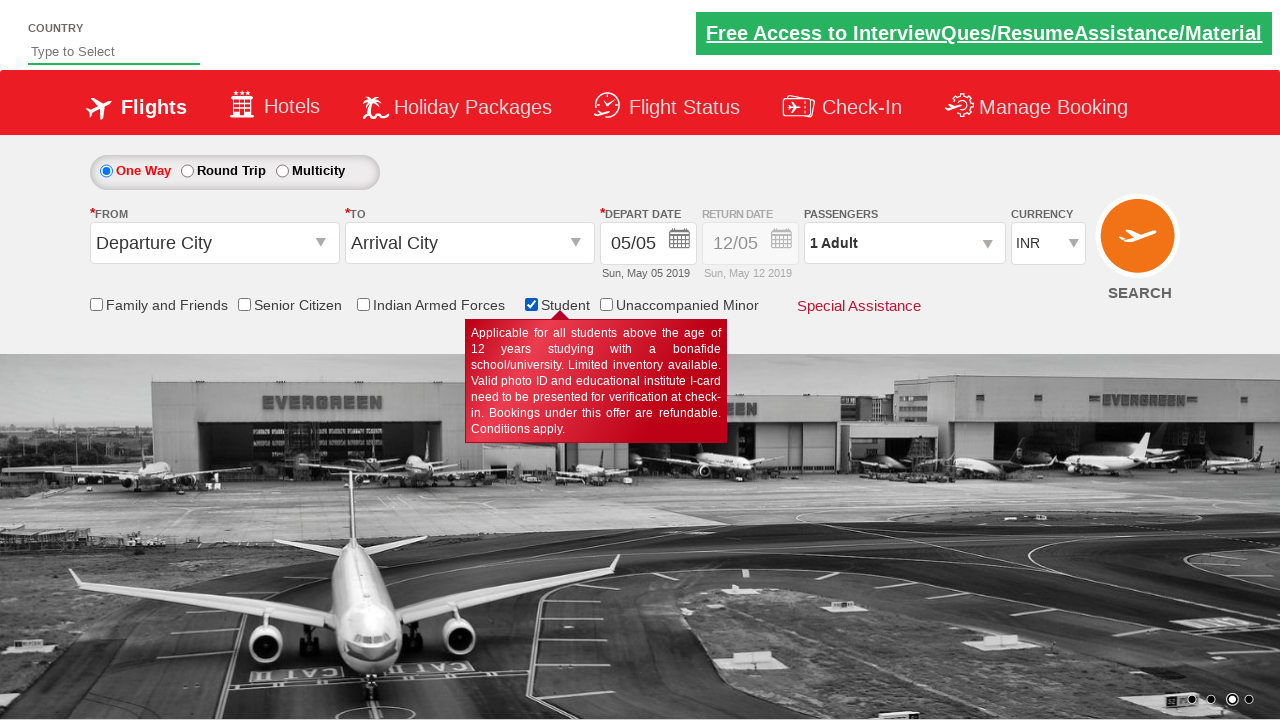

Clicked checkbox 5 at (606, 304) on xpath=//div[@id='discount-checkbox']/descendant::input >> nth=4
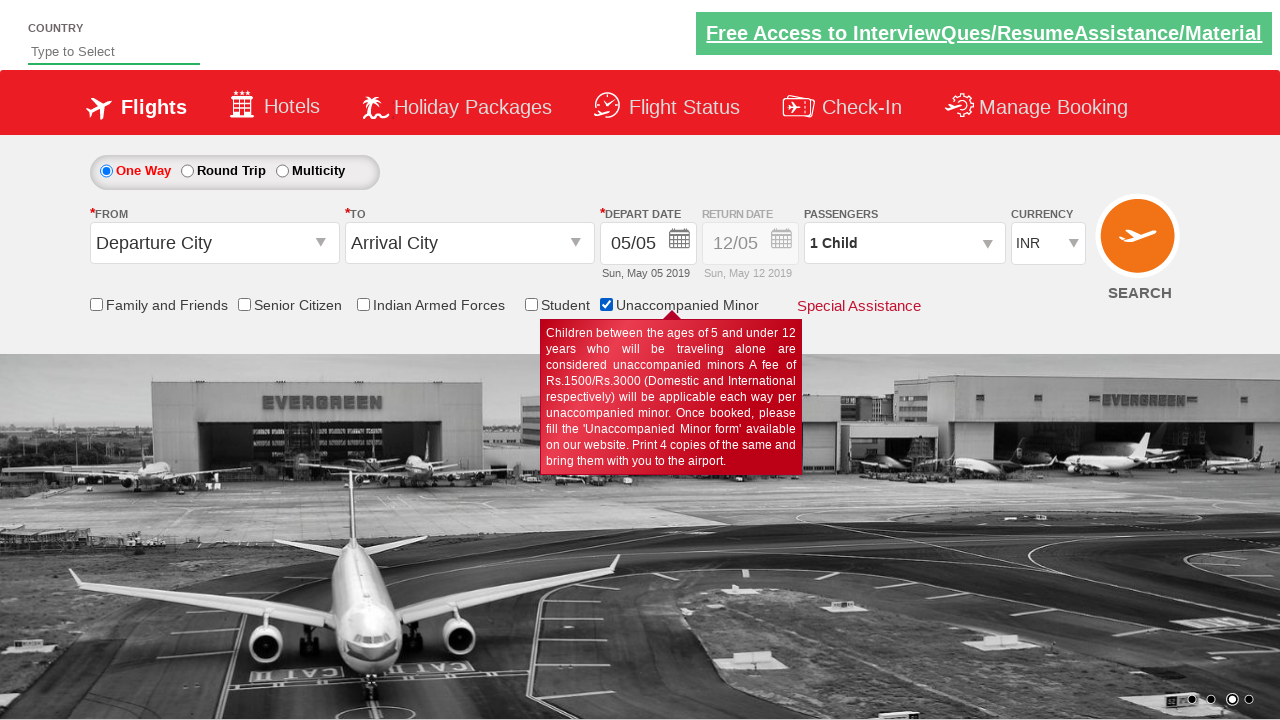

Verified checkbox 5 is now checked
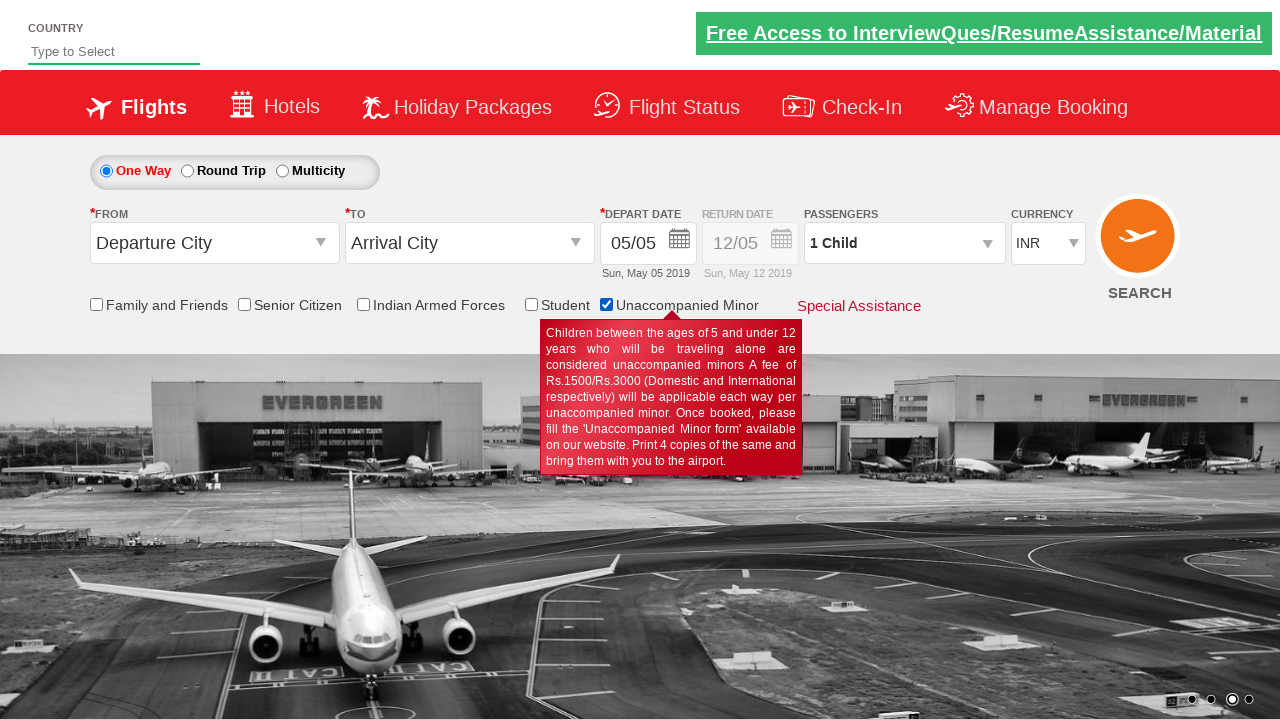

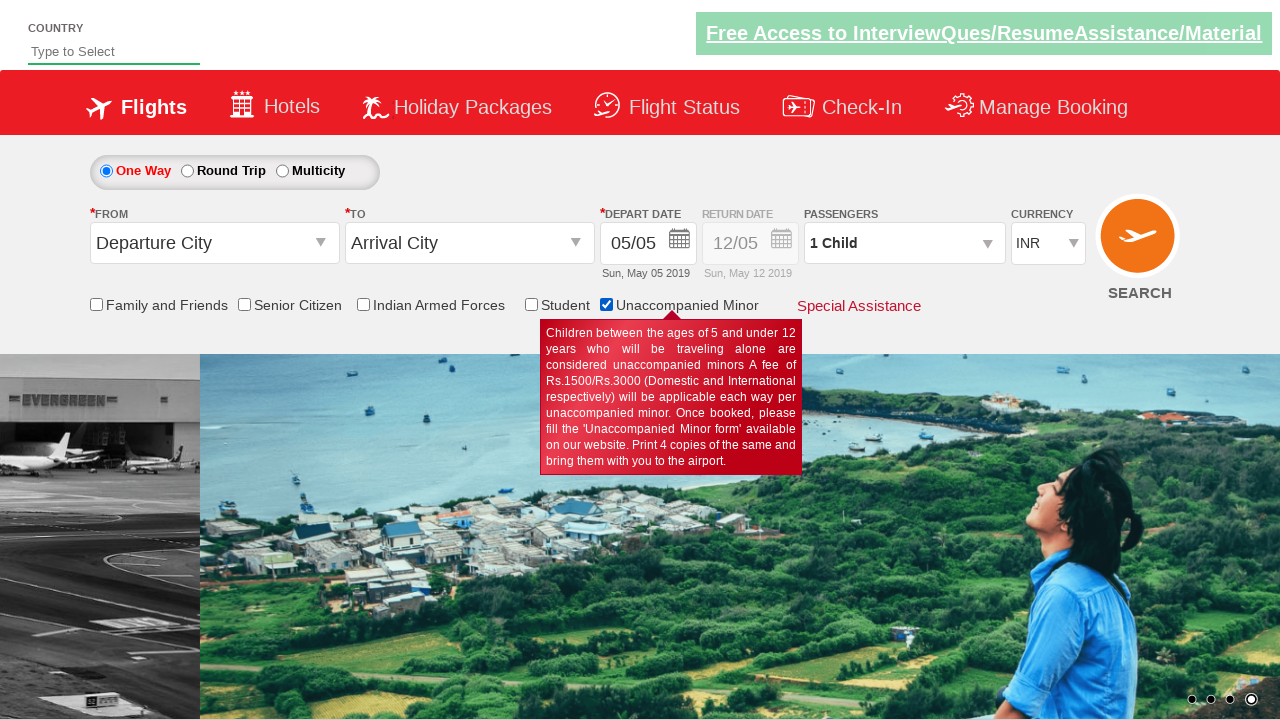